Navigates to pixelscan.net, a browser fingerprint testing website, and waits for the page to load.

Starting URL: https://pixelscan.net/

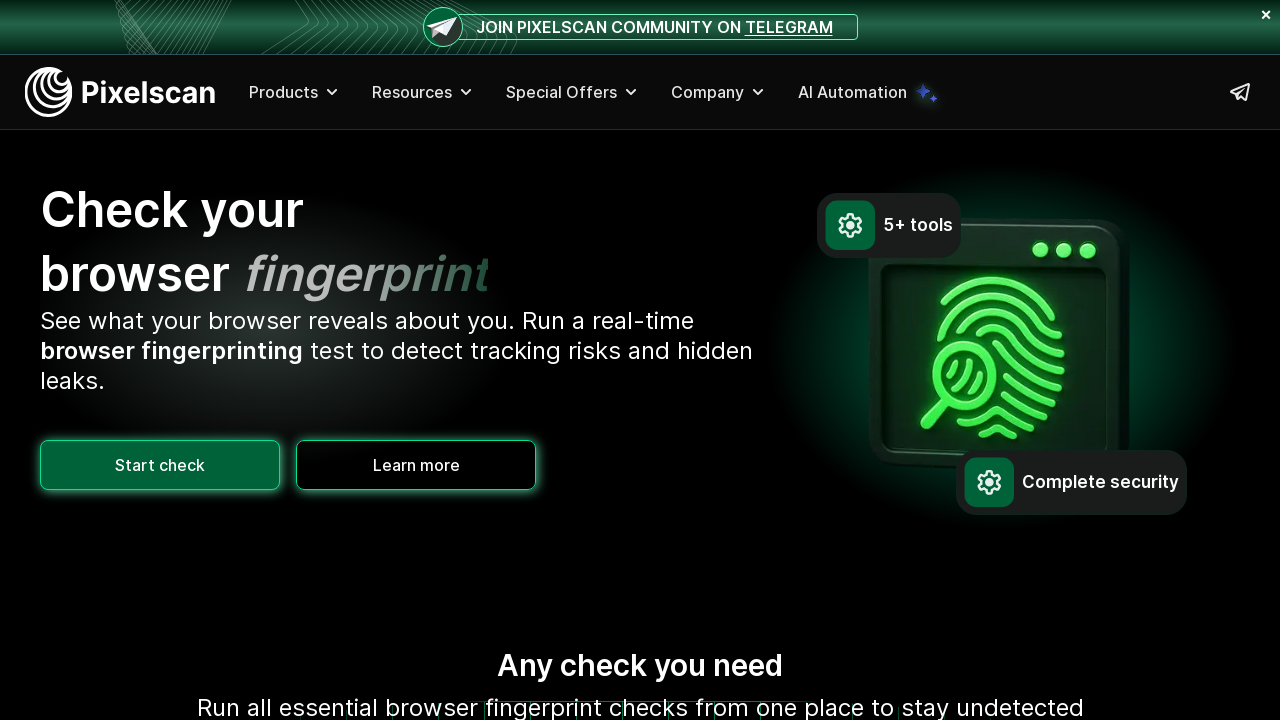

Navigated to pixelscan.net
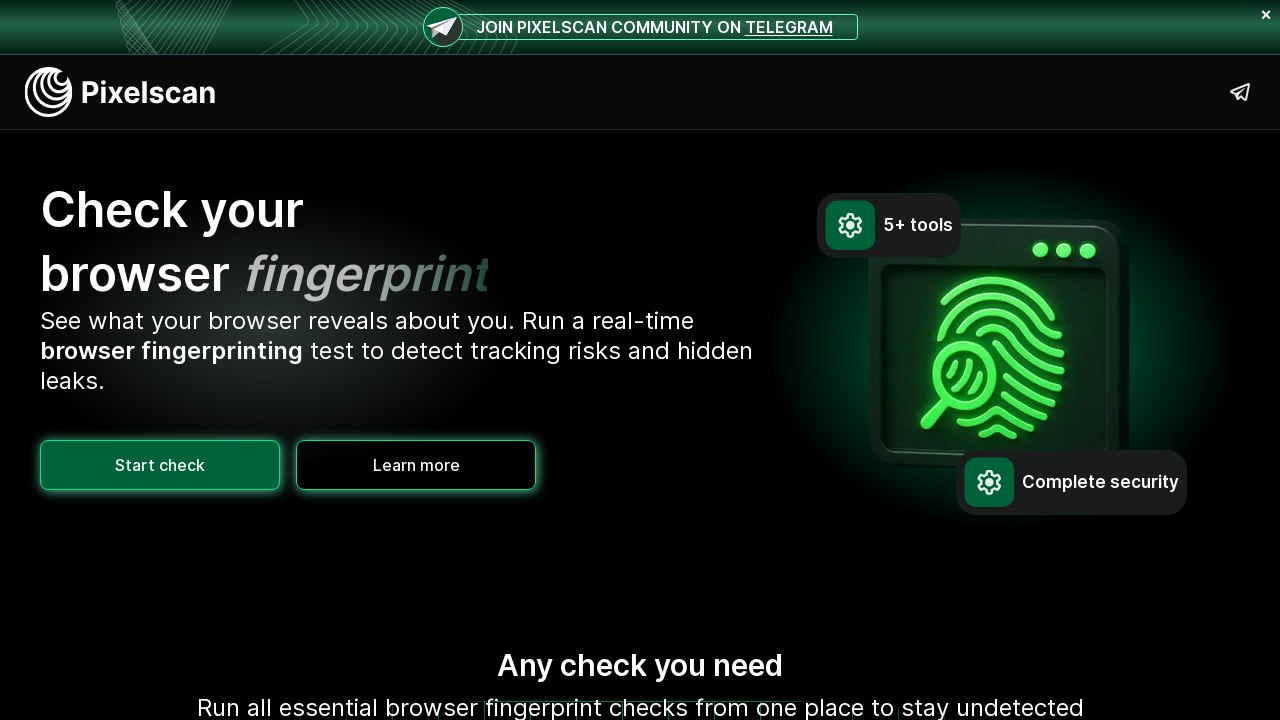

Page loaded - networkidle state reached
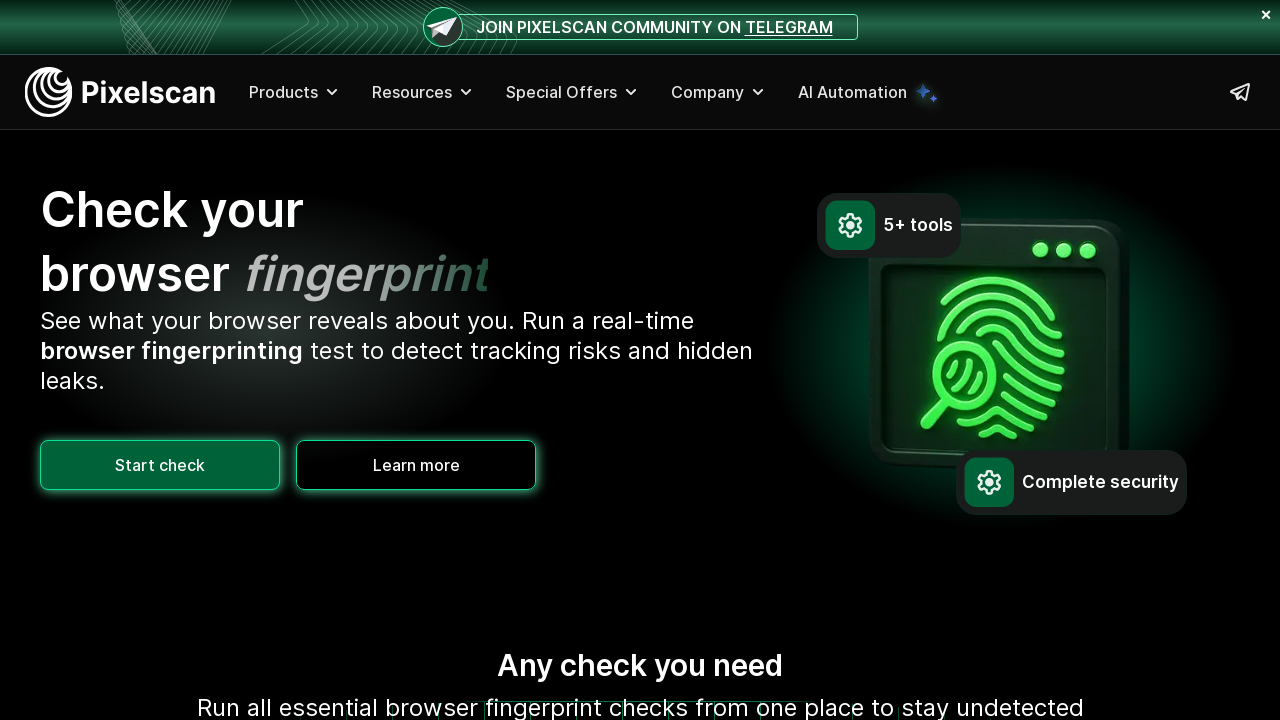

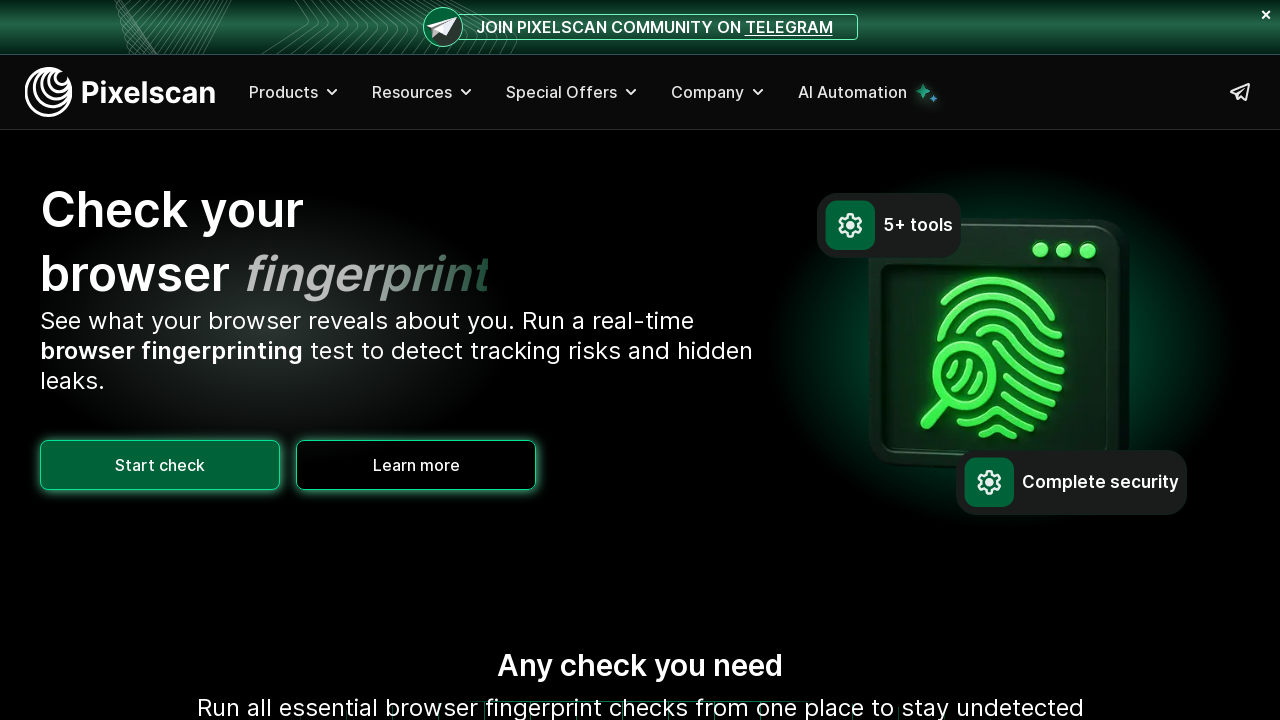